Tests iframe interaction by switching to an iframe, clearing and filling a text editor, then switching back to verify the page header

Starting URL: https://practice.cydeo.com/iframe

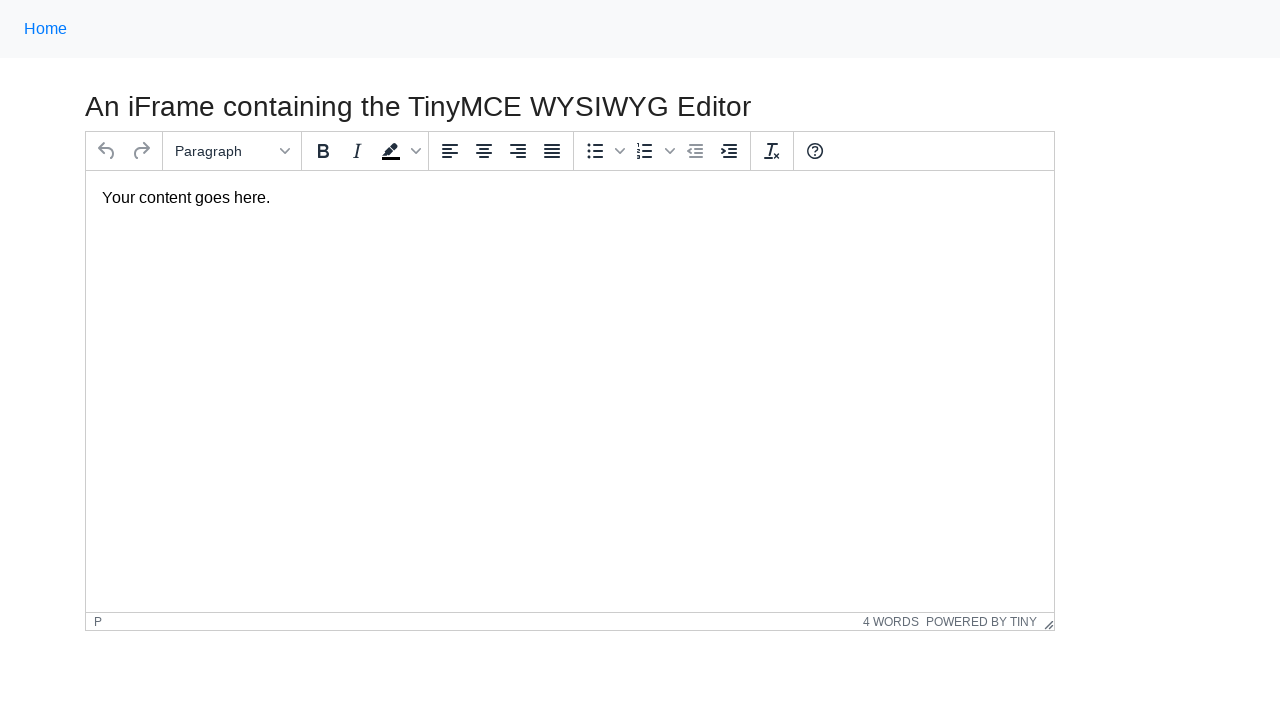

Located iframe containing text editor
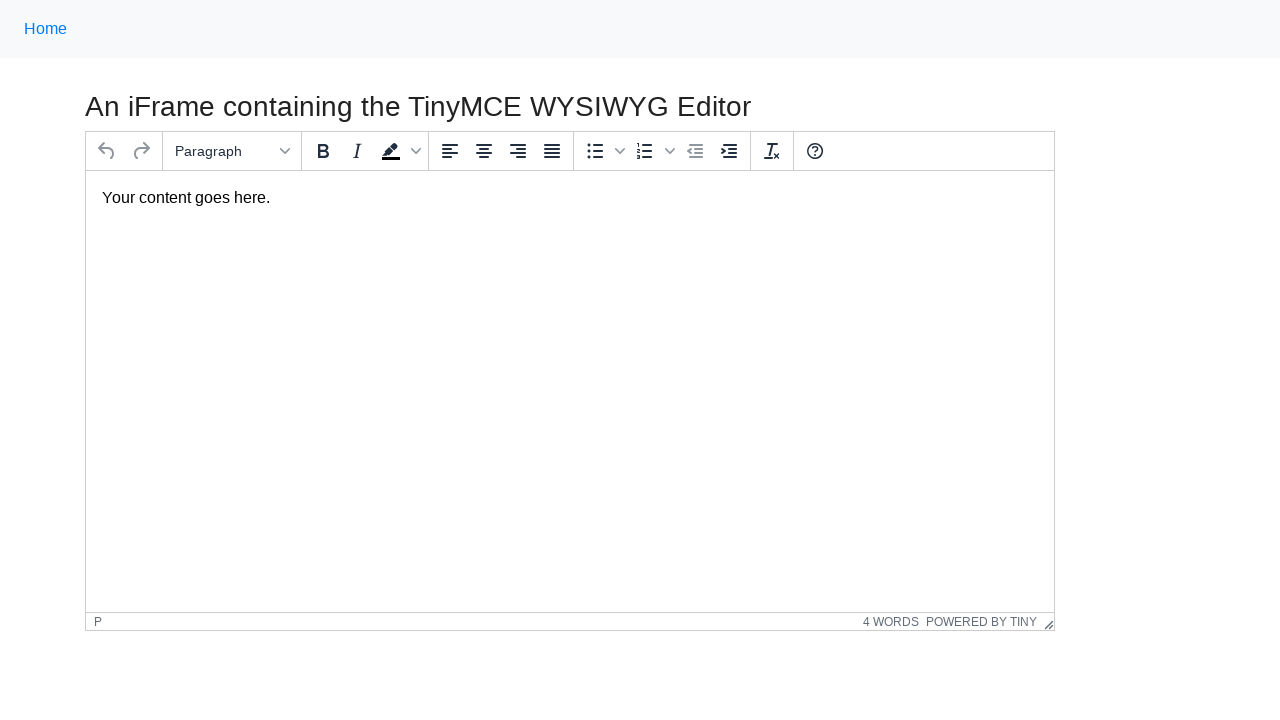

Cleared existing text in comment body on #mce_0_ifr >> internal:control=enter-frame >> #tinymce
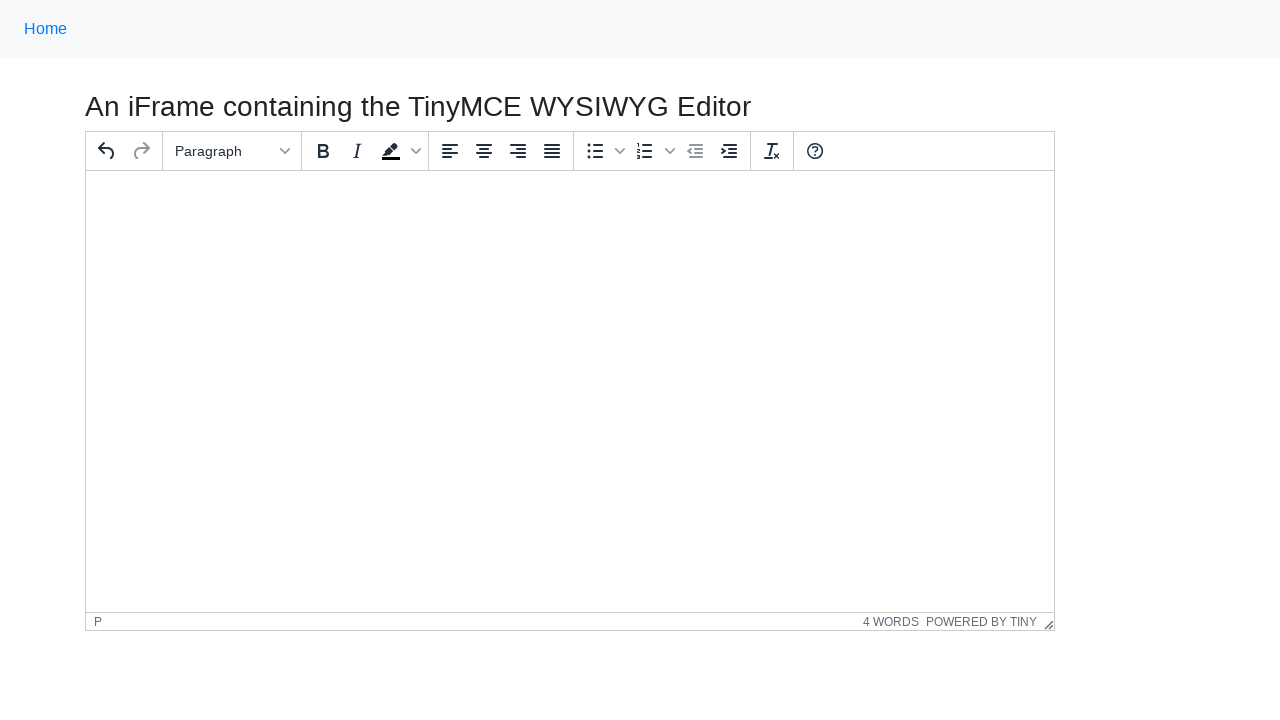

Filled text editor with 'Hello World' on #mce_0_ifr >> internal:control=enter-frame >> #tinymce
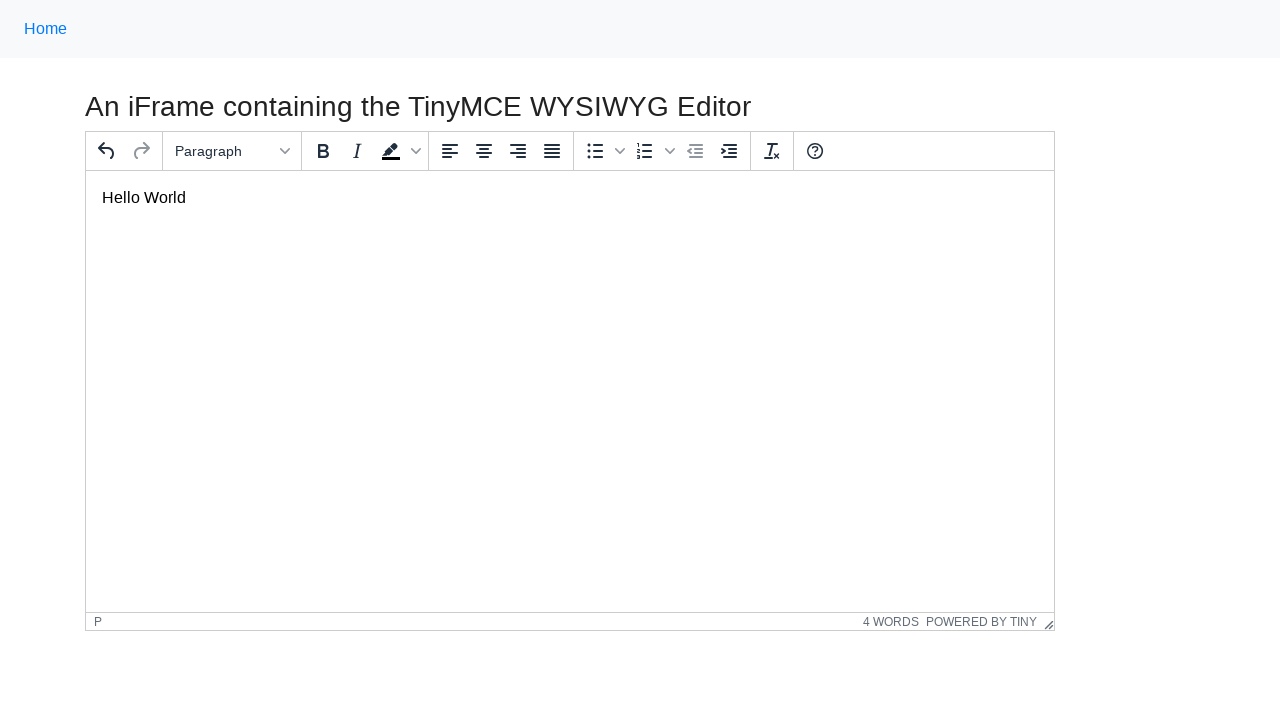

Verified text 'Hello World' was entered correctly in iframe
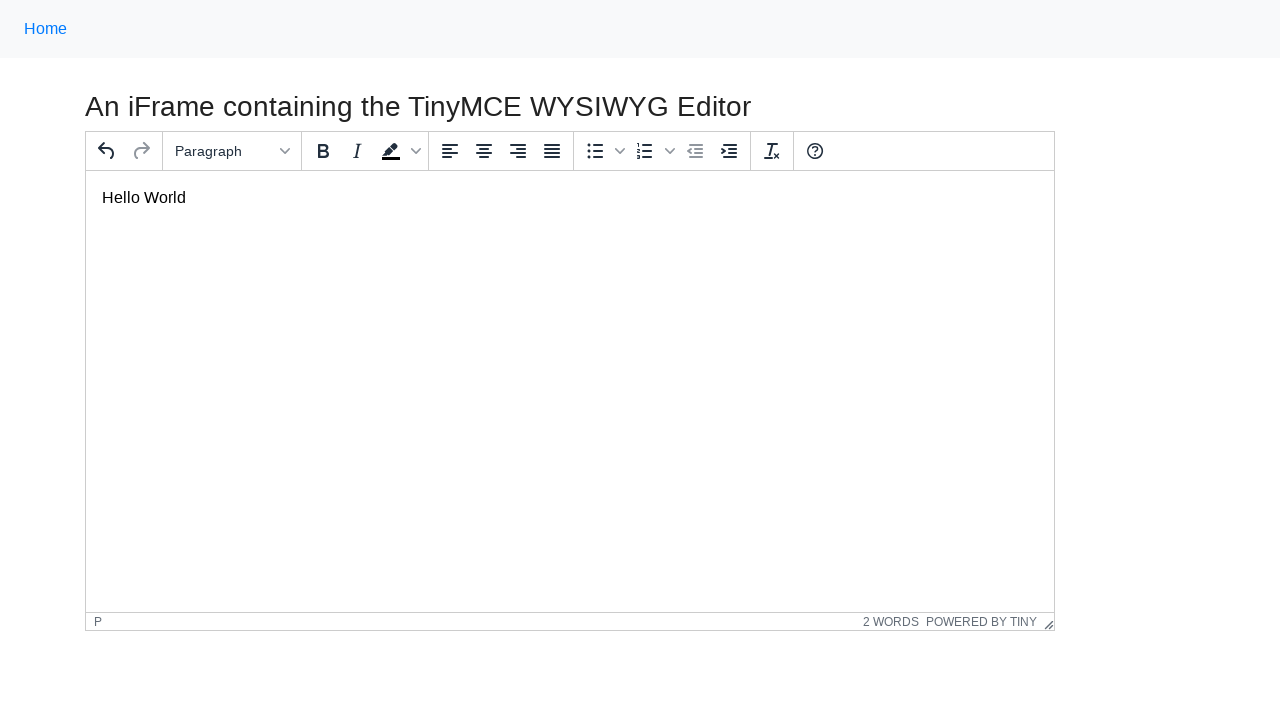

Located page header element
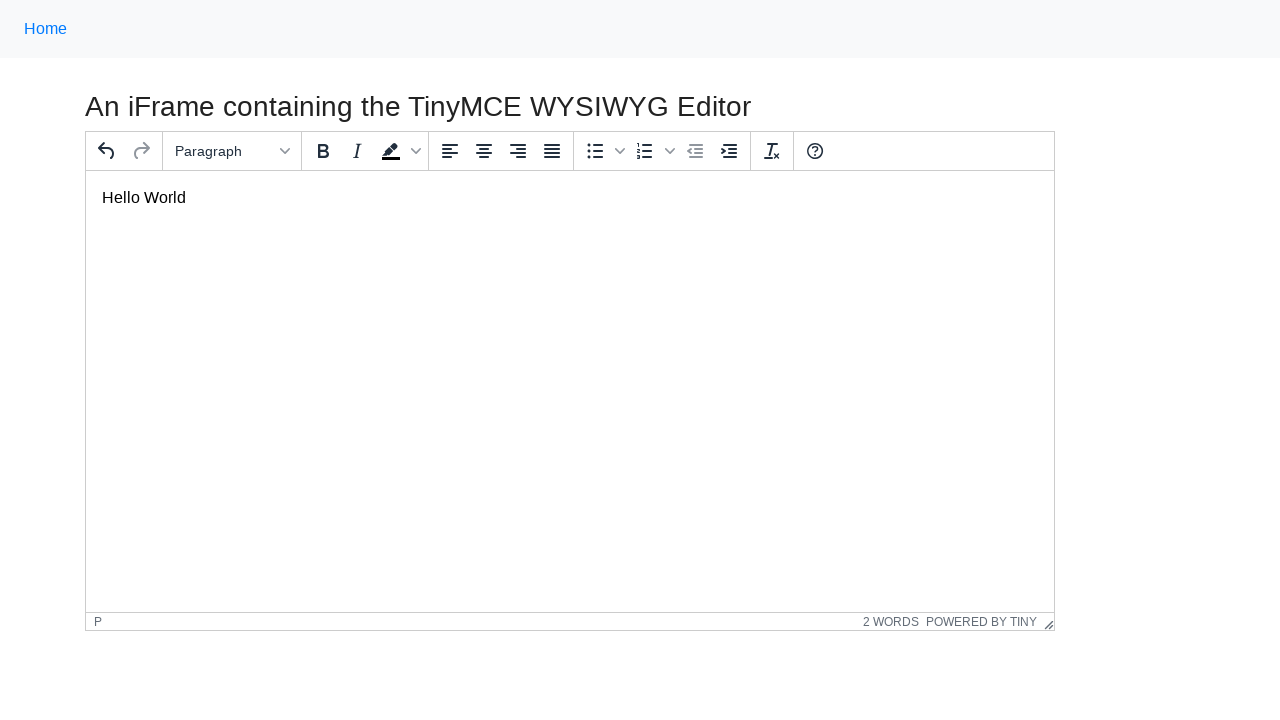

Verified page header is visible
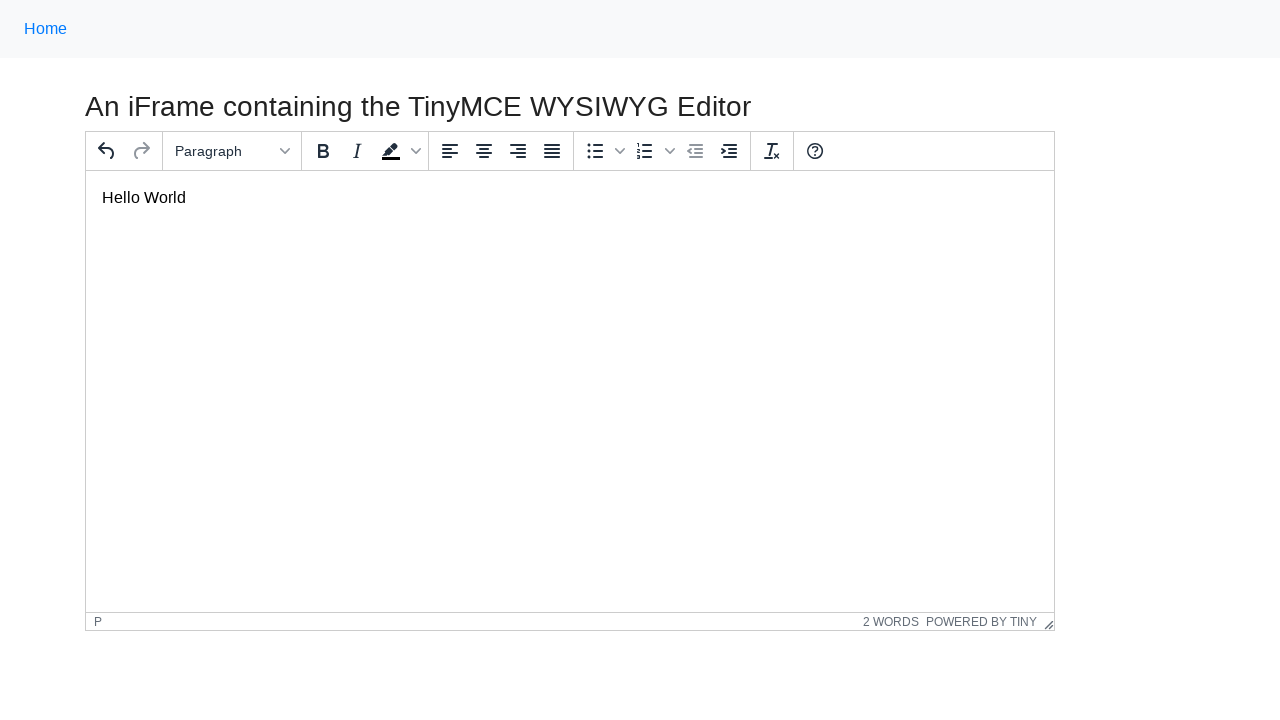

Verified page header text matches expected value
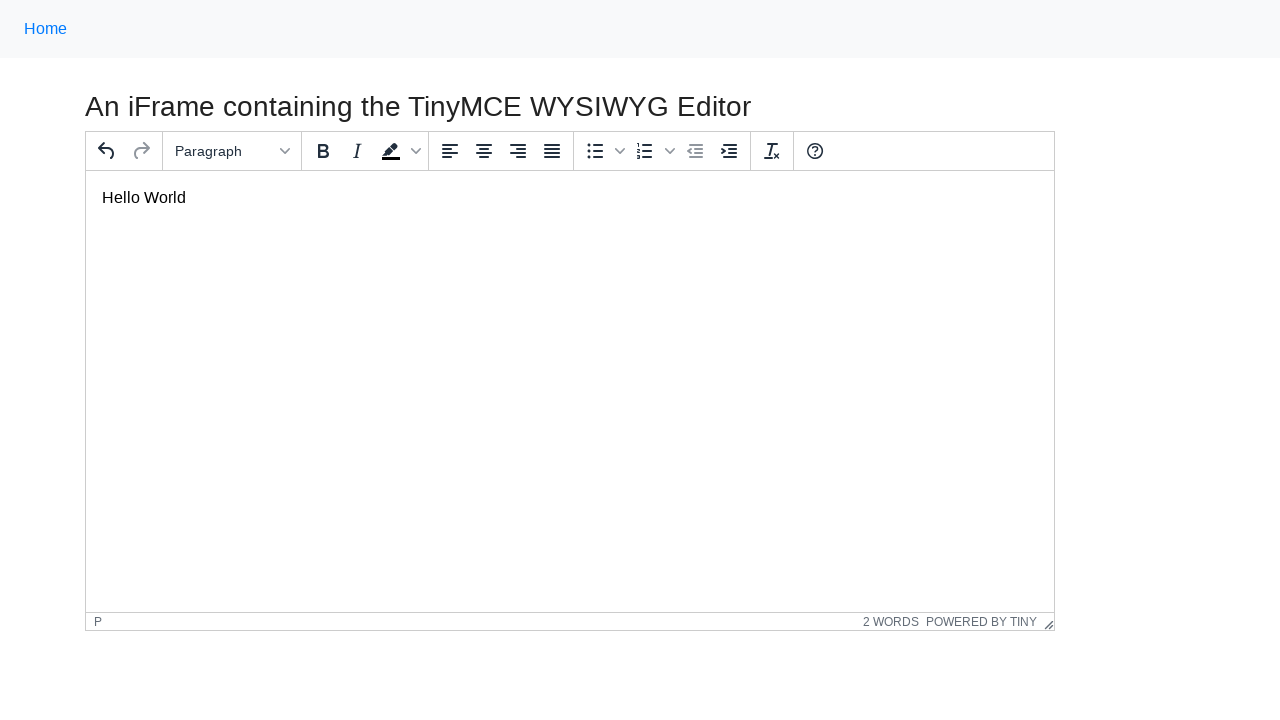

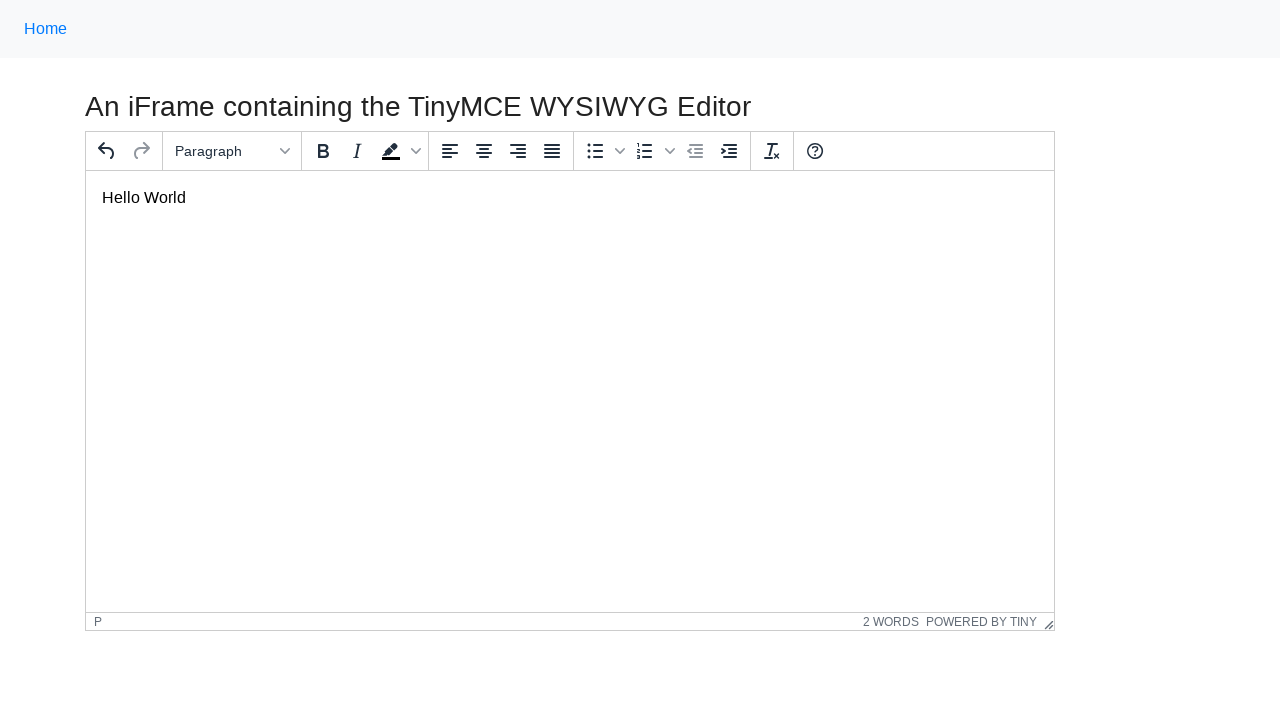